Tests click-and-hold and release actions on a button element on the DemoQA buttons page

Starting URL: https://demoqa.com/buttons

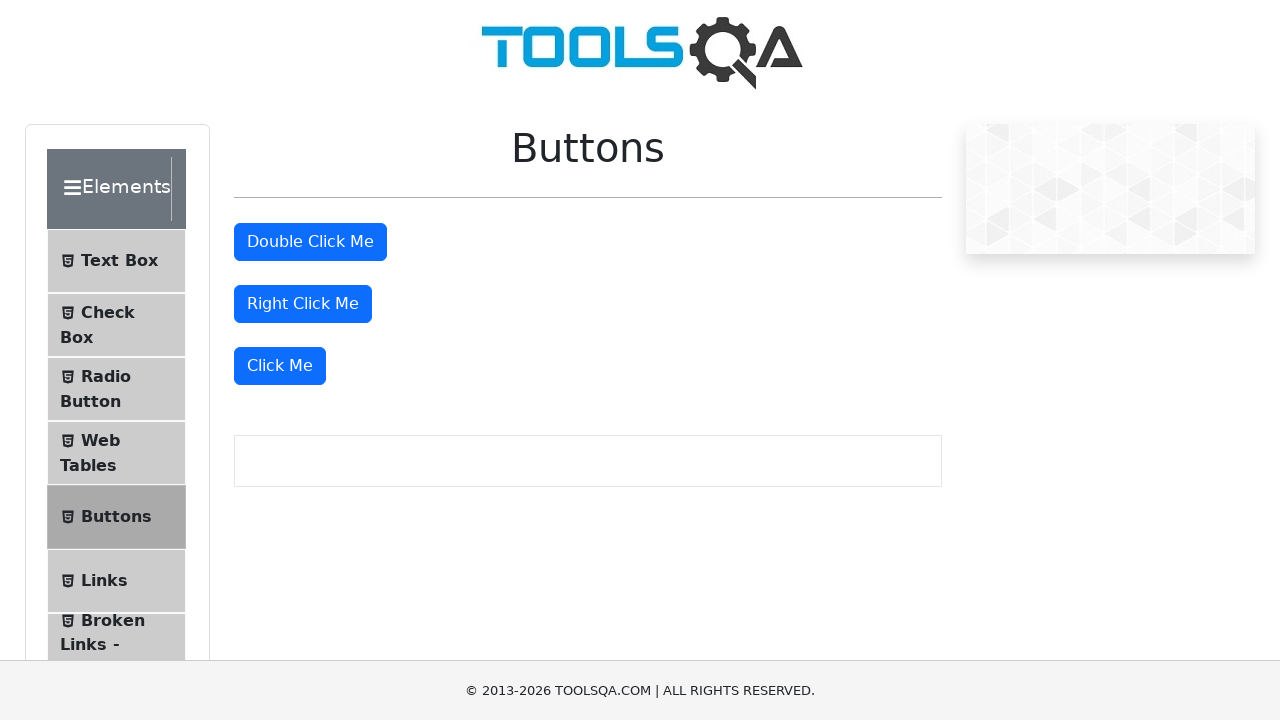

Located the 'Click Me' button using XPath selector
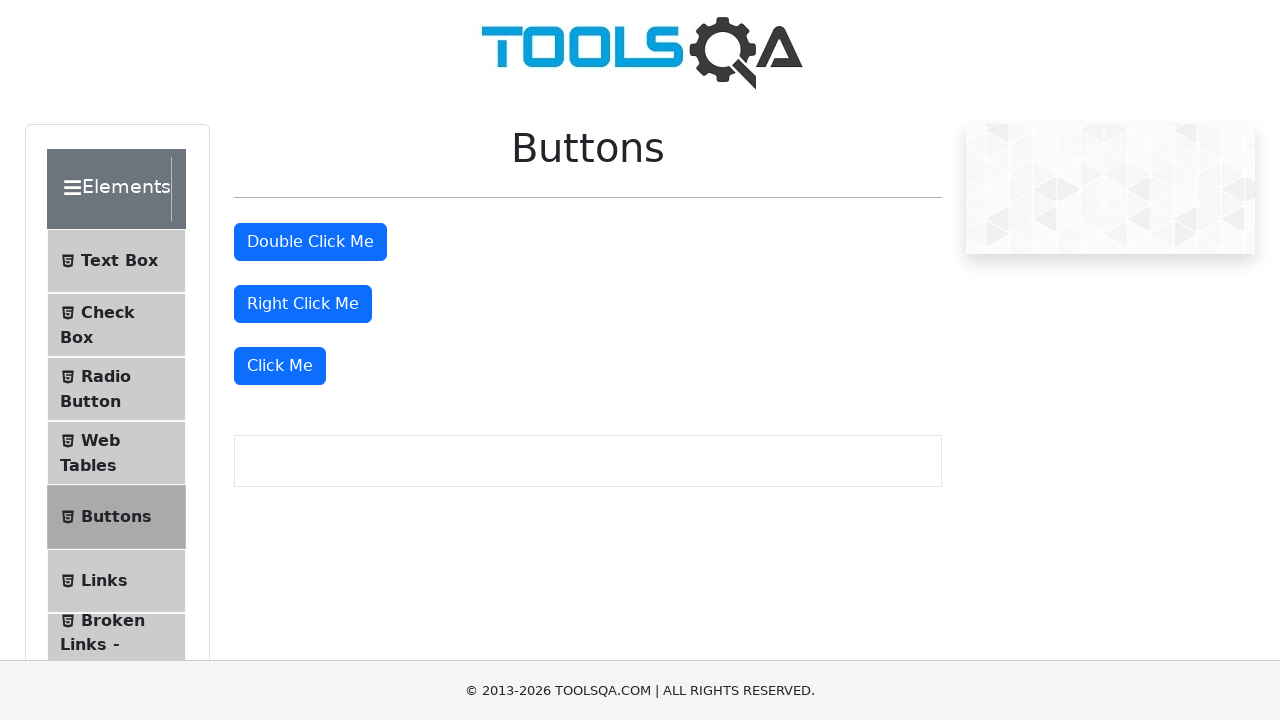

Hovered over the 'Click Me' button at (280, 366) on xpath=//button[.='Click Me']
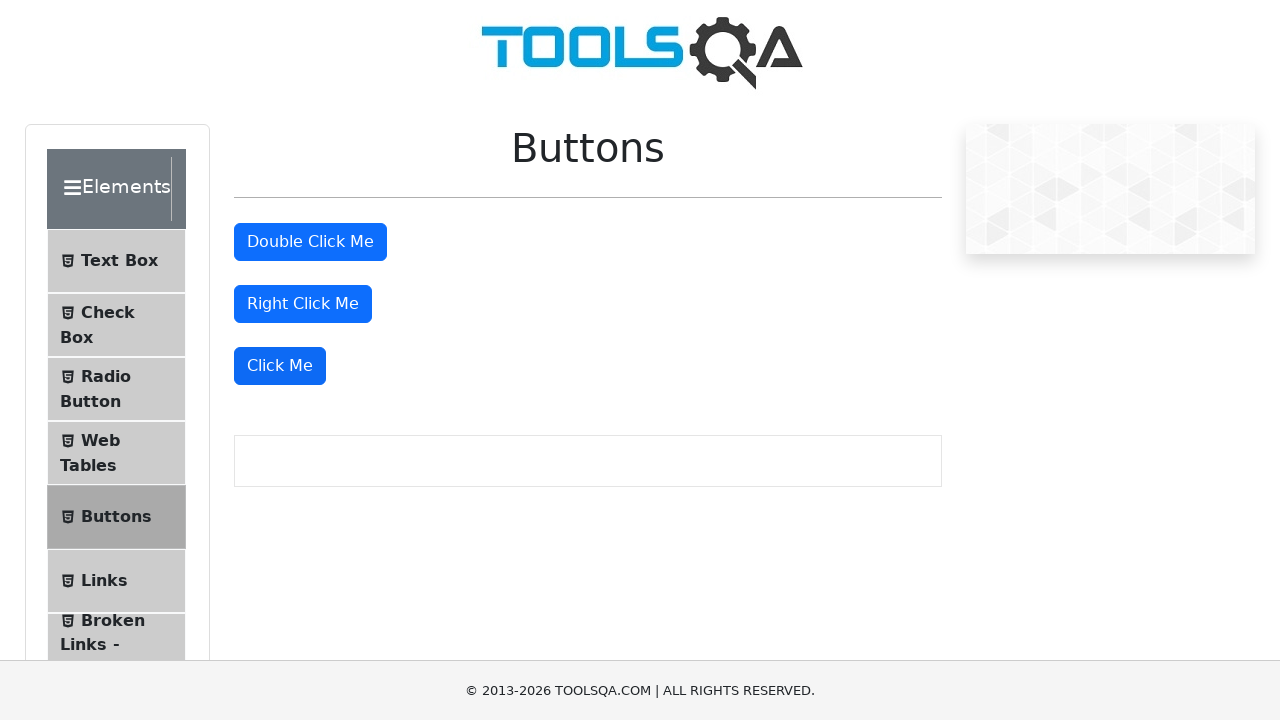

Pressed and held the mouse button down at (280, 366)
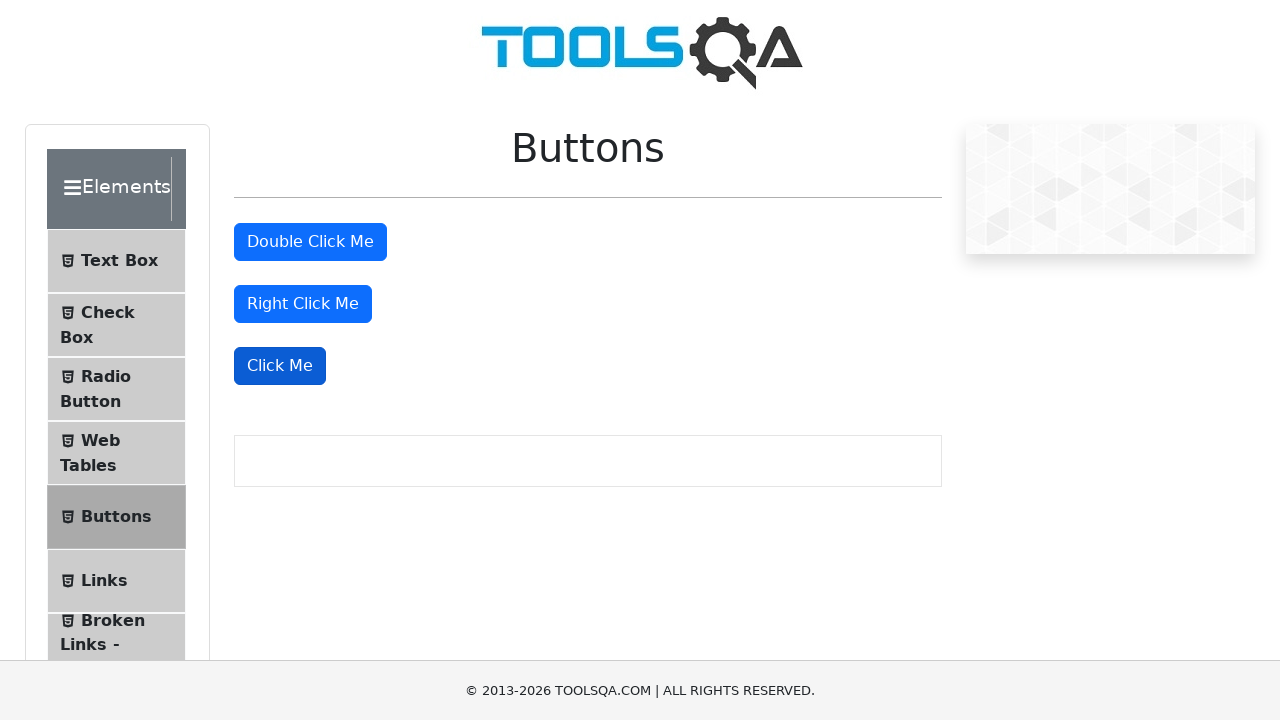

Waited 1000ms while holding mouse button
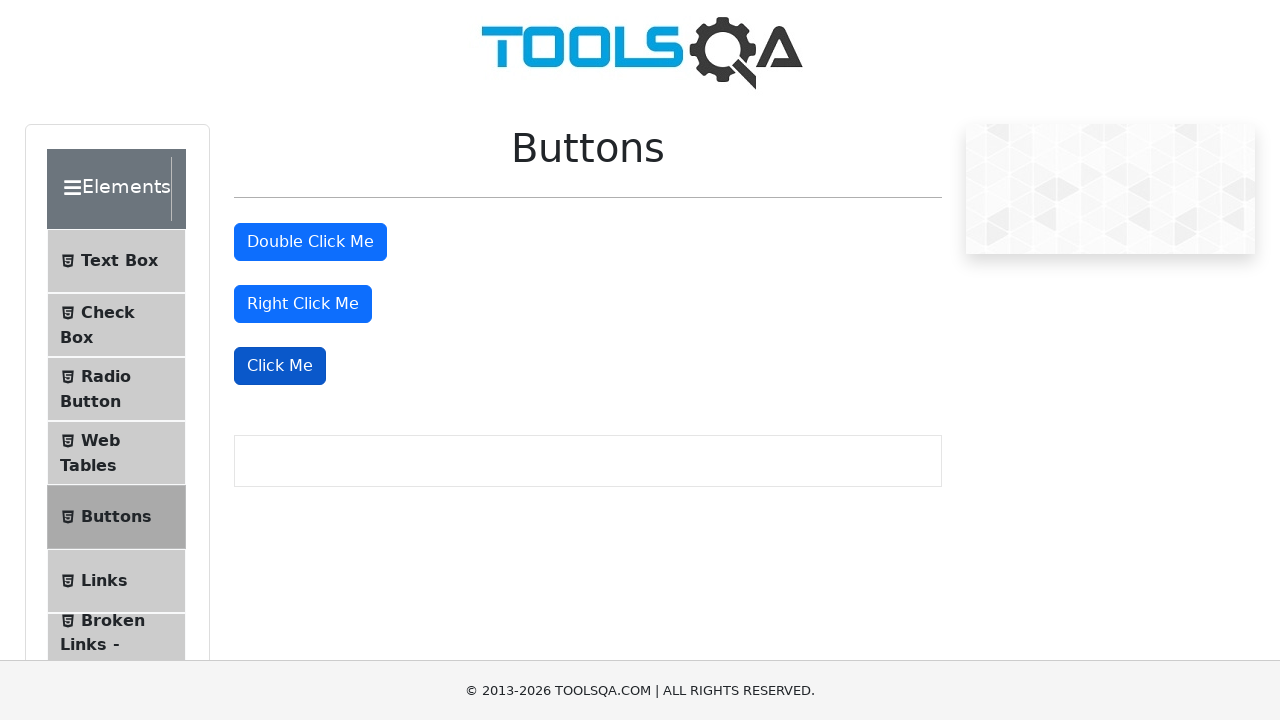

Released the held mouse button at (280, 366)
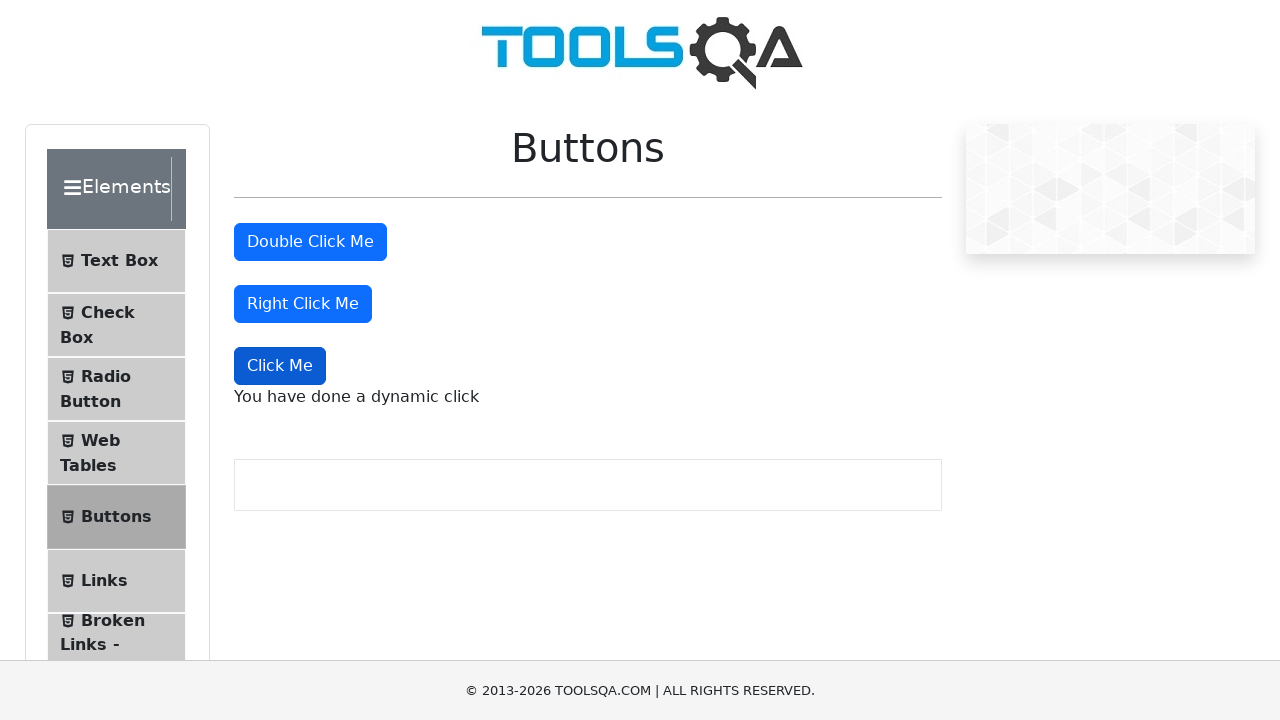

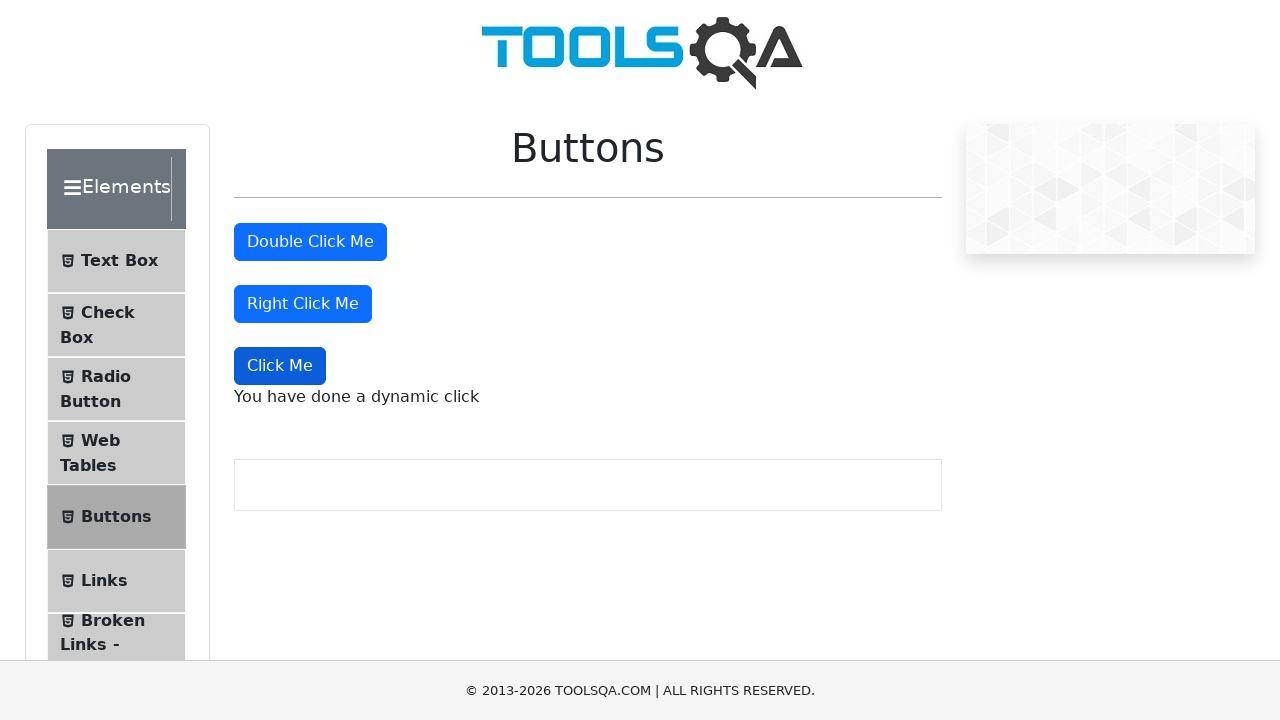